Launches the Ducati India website homepage and verifies it loads successfully

Starting URL: https://www.ducati.com/in/en/home

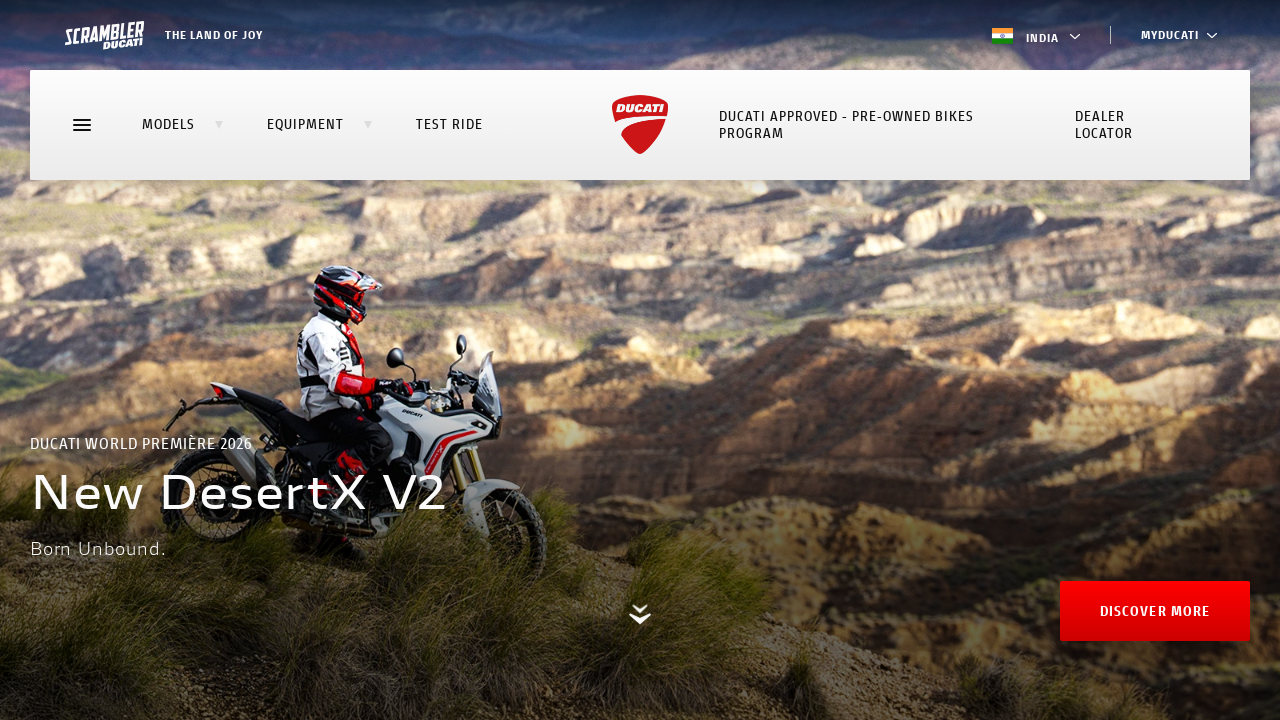

Waited for DOM content to load on Ducati India homepage
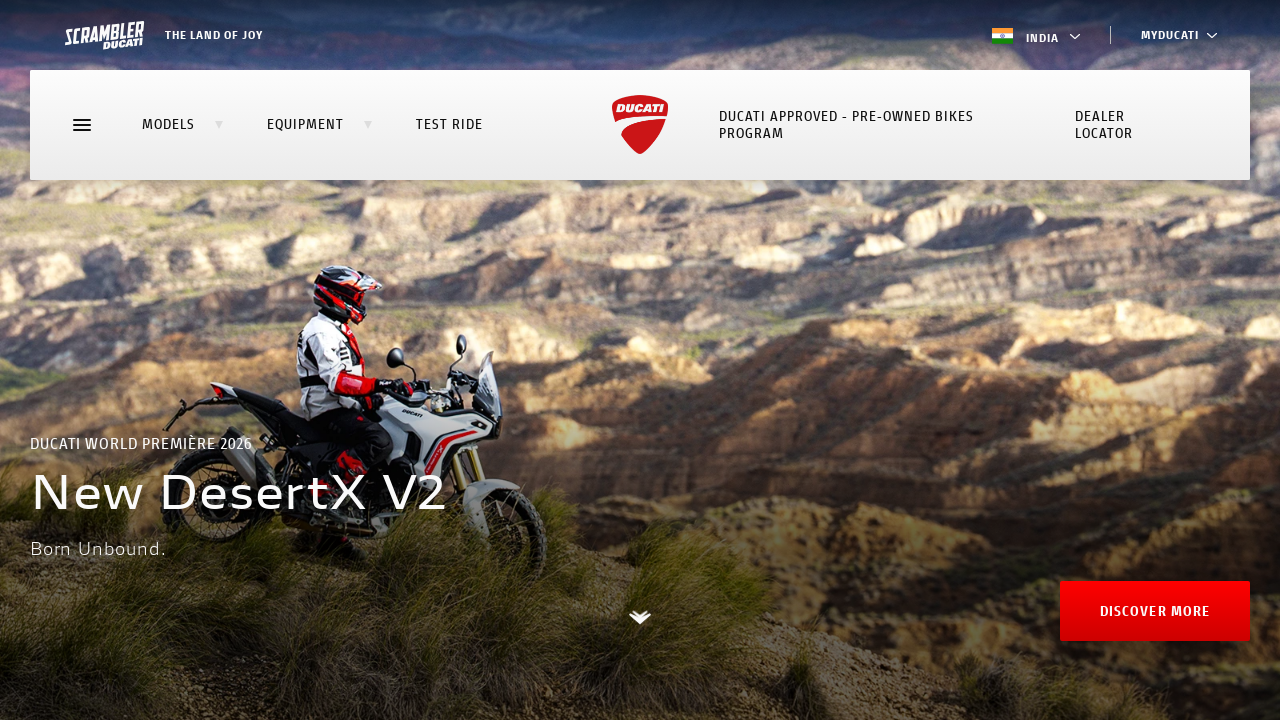

Verified page body is visible - Ducati India homepage loaded successfully
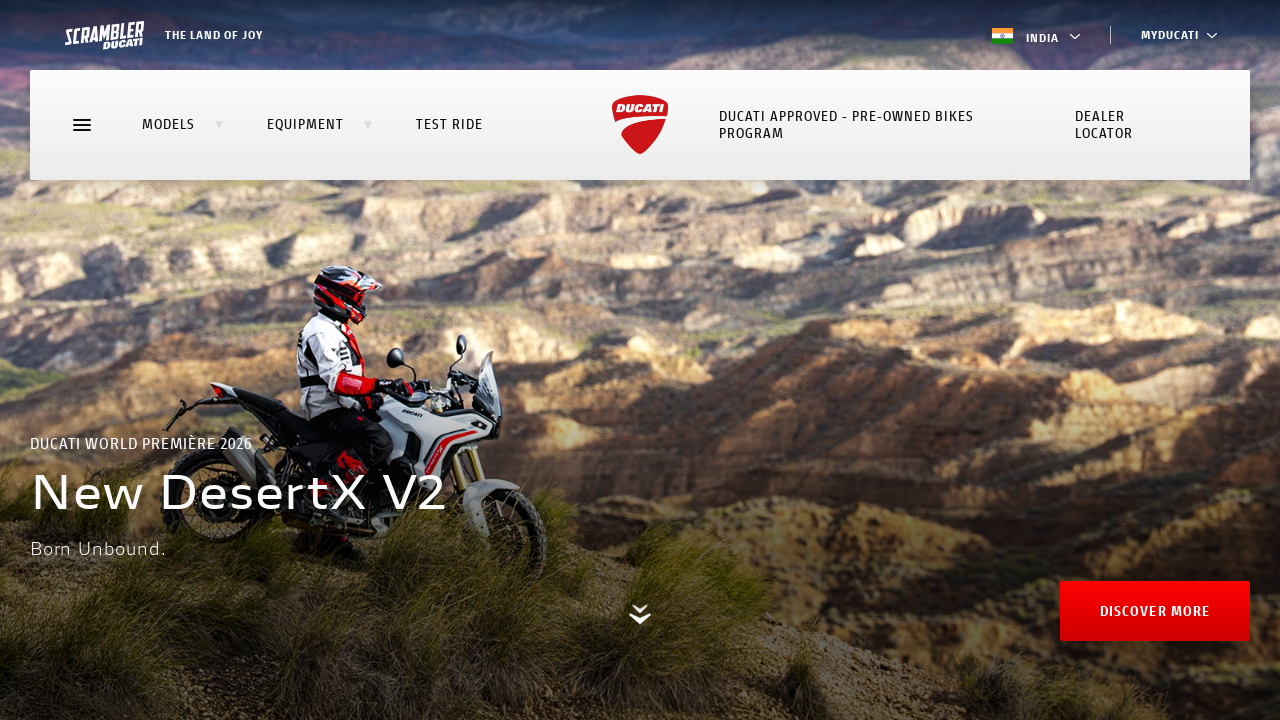

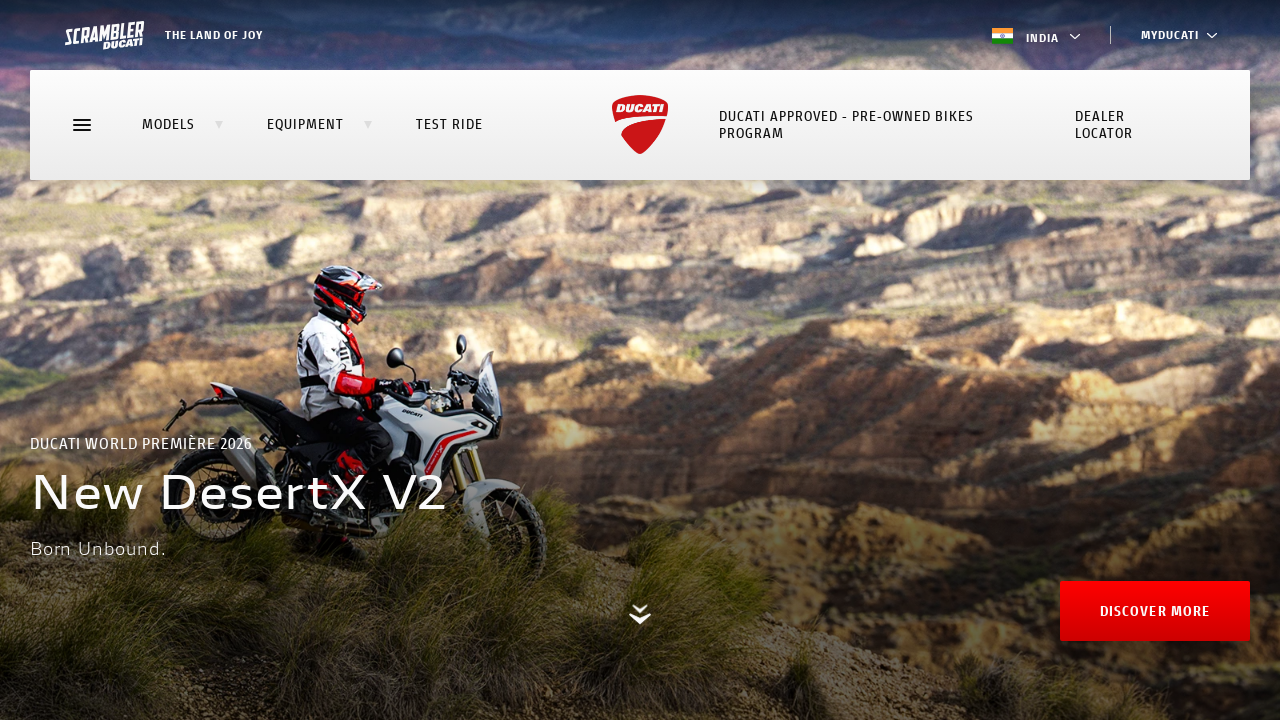